Tests various form interactions on a demo page including text input, dropdown selection, checkbox clicking, and radio button selection

Starting URL: https://seleniumbase.io/demo_page

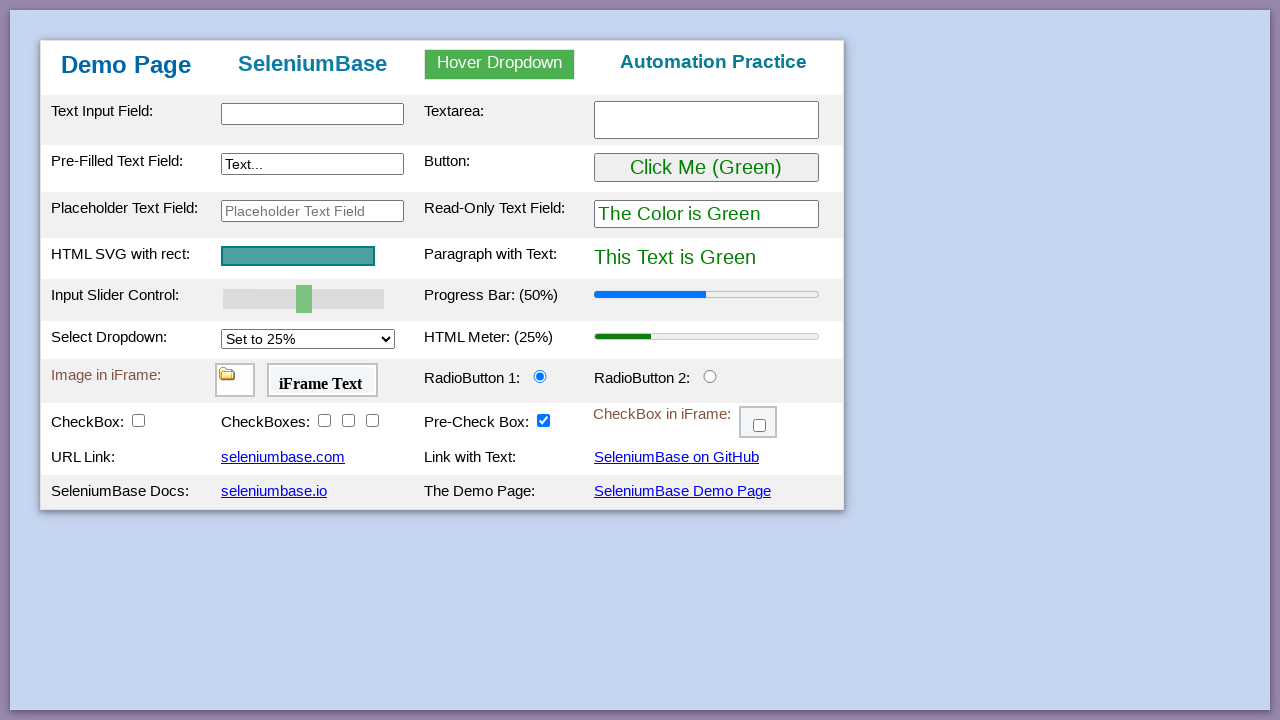

Clicked text input field at (312, 114) on #myTextInput
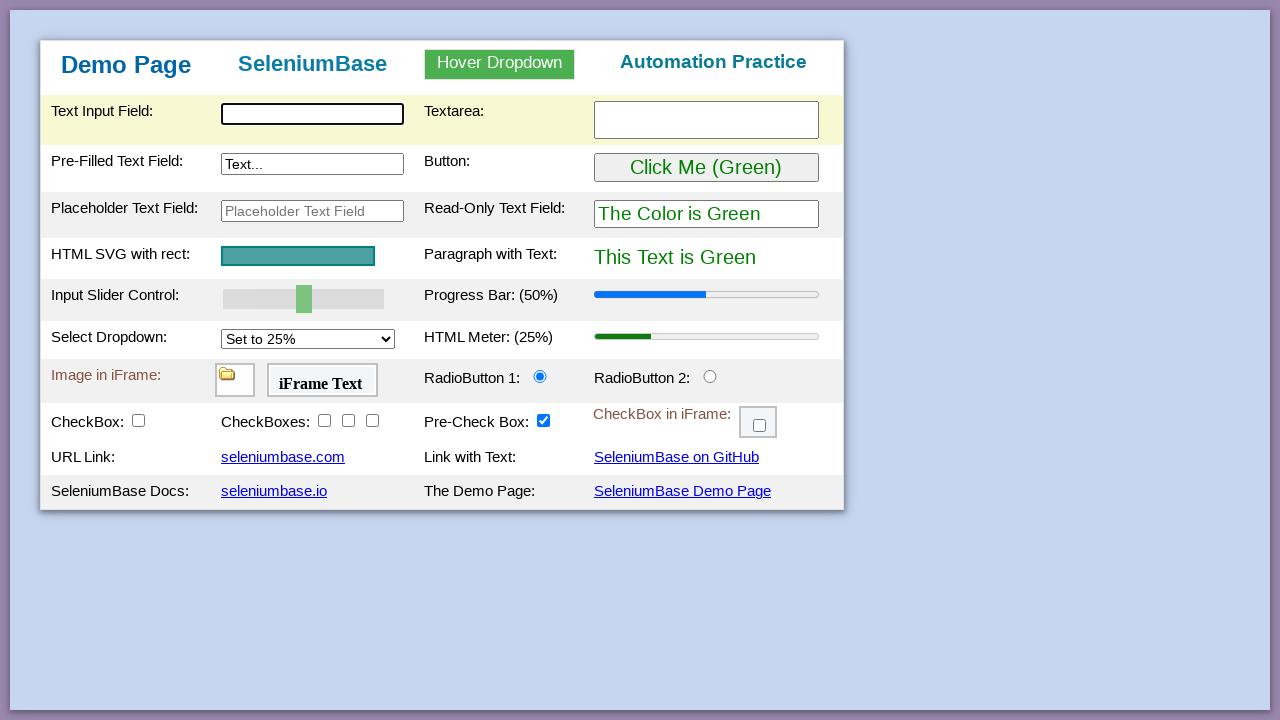

Filled text input with 'rawa belong' on #myTextInput
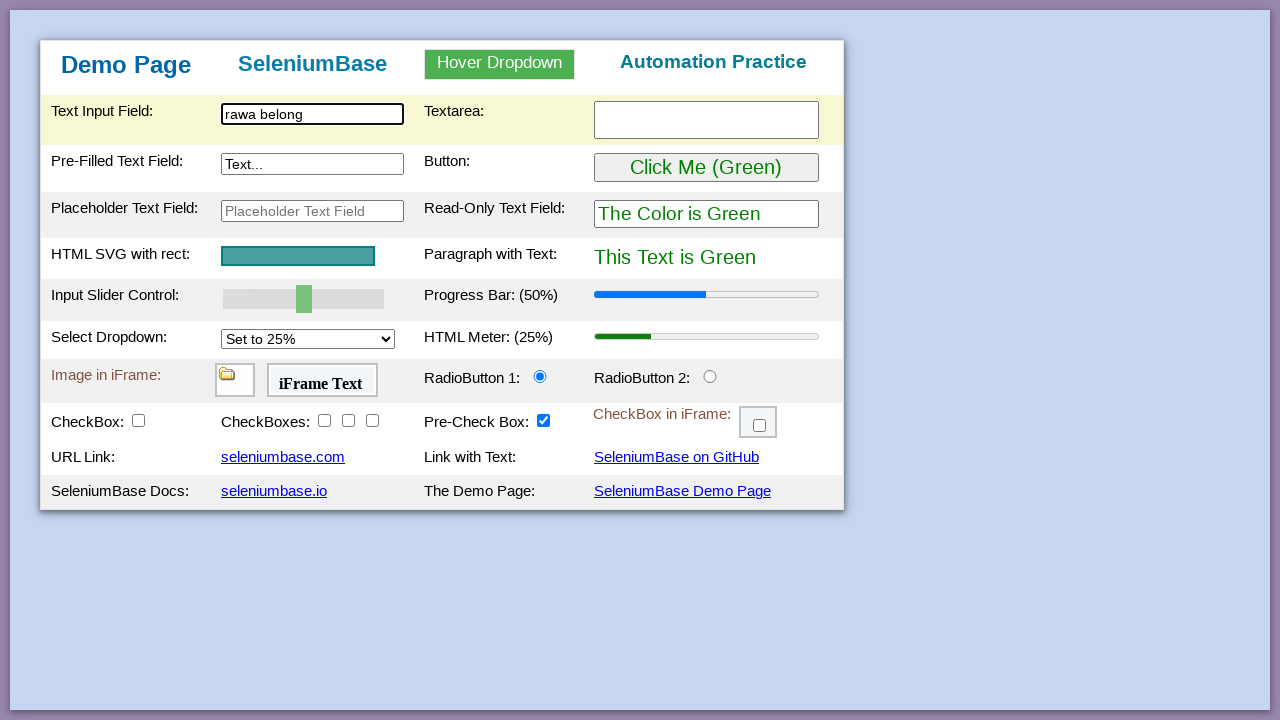

Clicked dropdown menu at (308, 339) on #mySelect
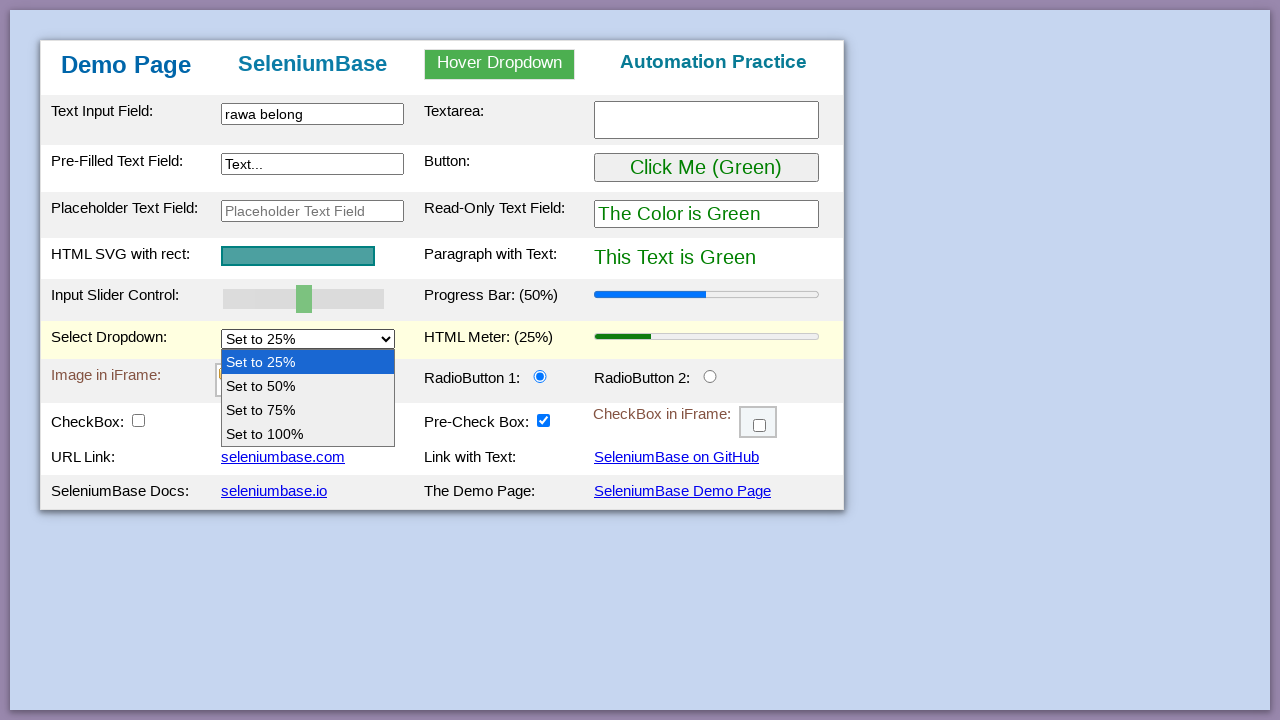

Selected 'Set to 75%' from dropdown on #mySelect
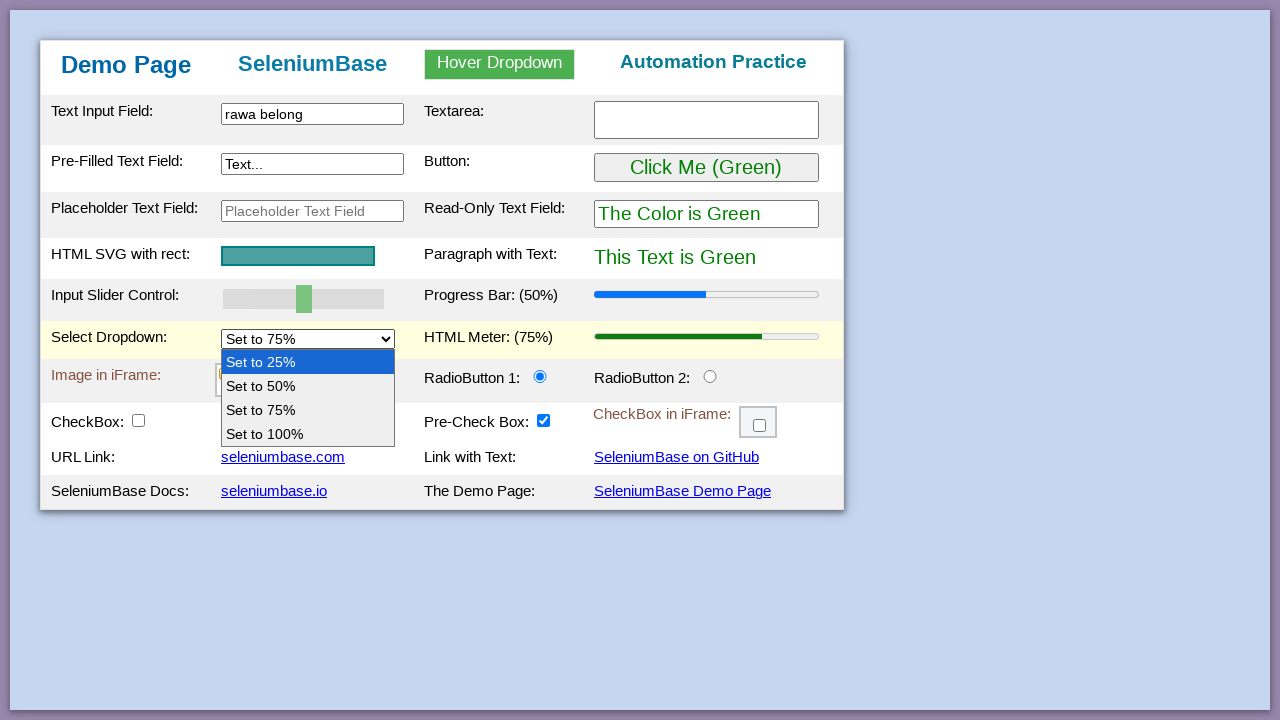

Clicked checkbox 2 at (324, 420) on #checkBox2
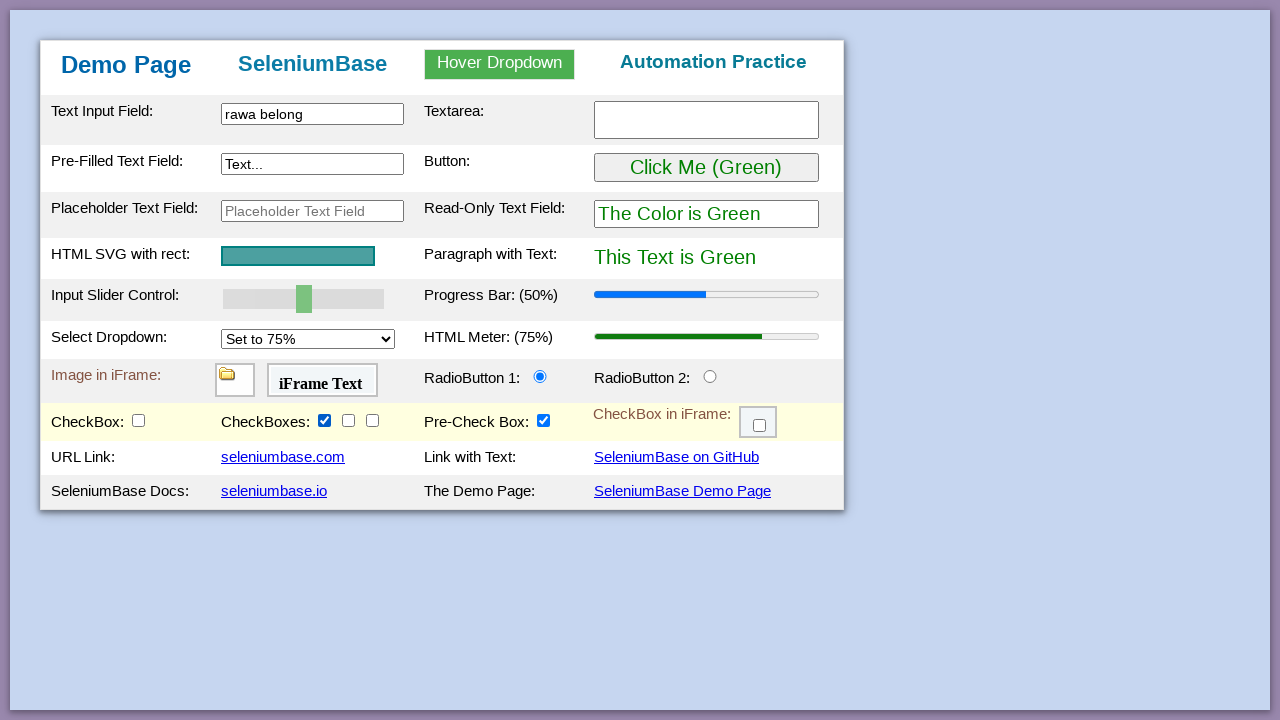

Selected radio button 2 at (710, 376) on #radioButton2
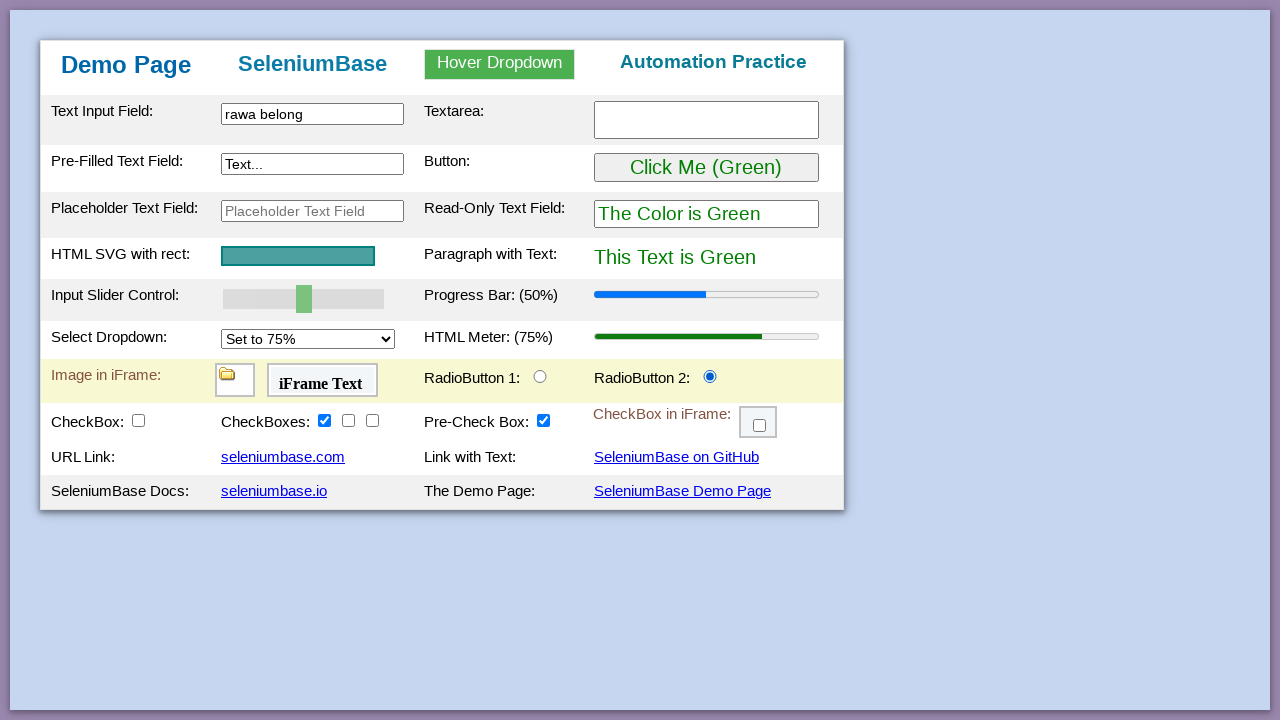

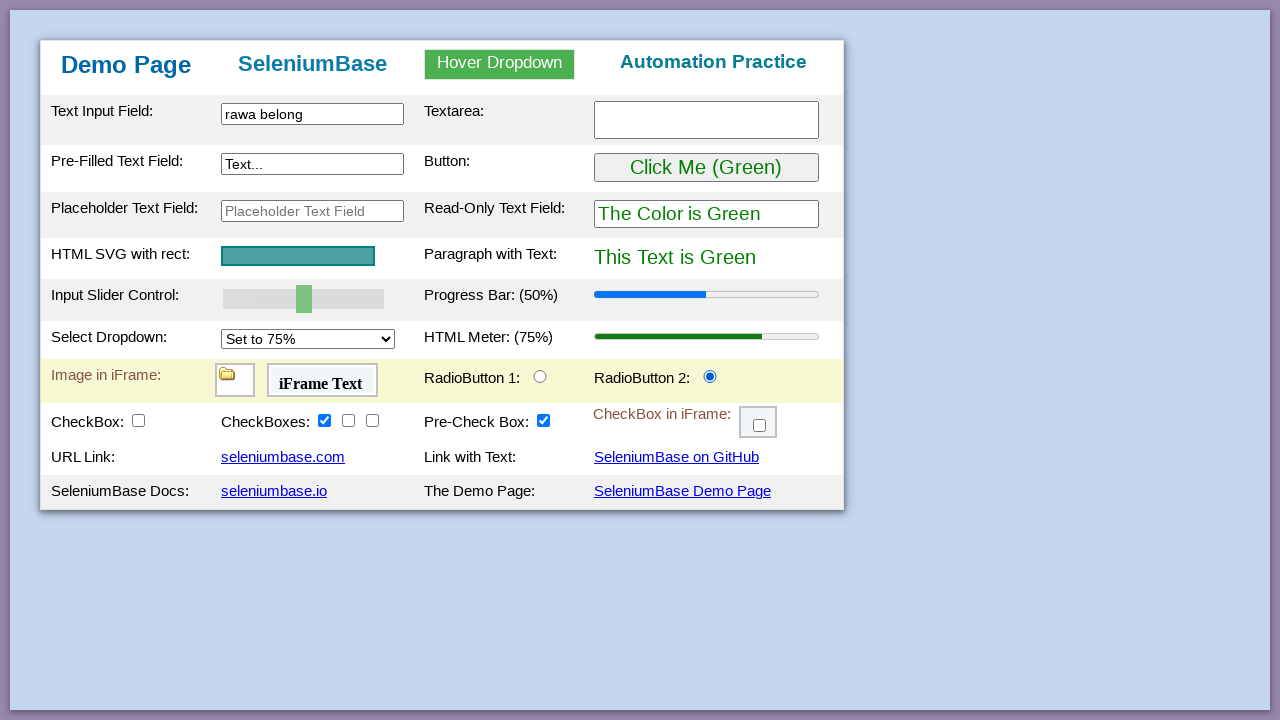